Tests user registration, login, and greeting message display in the shopping cart page

Starting URL: https://www.sharelane.com/cgi-bin/register.py

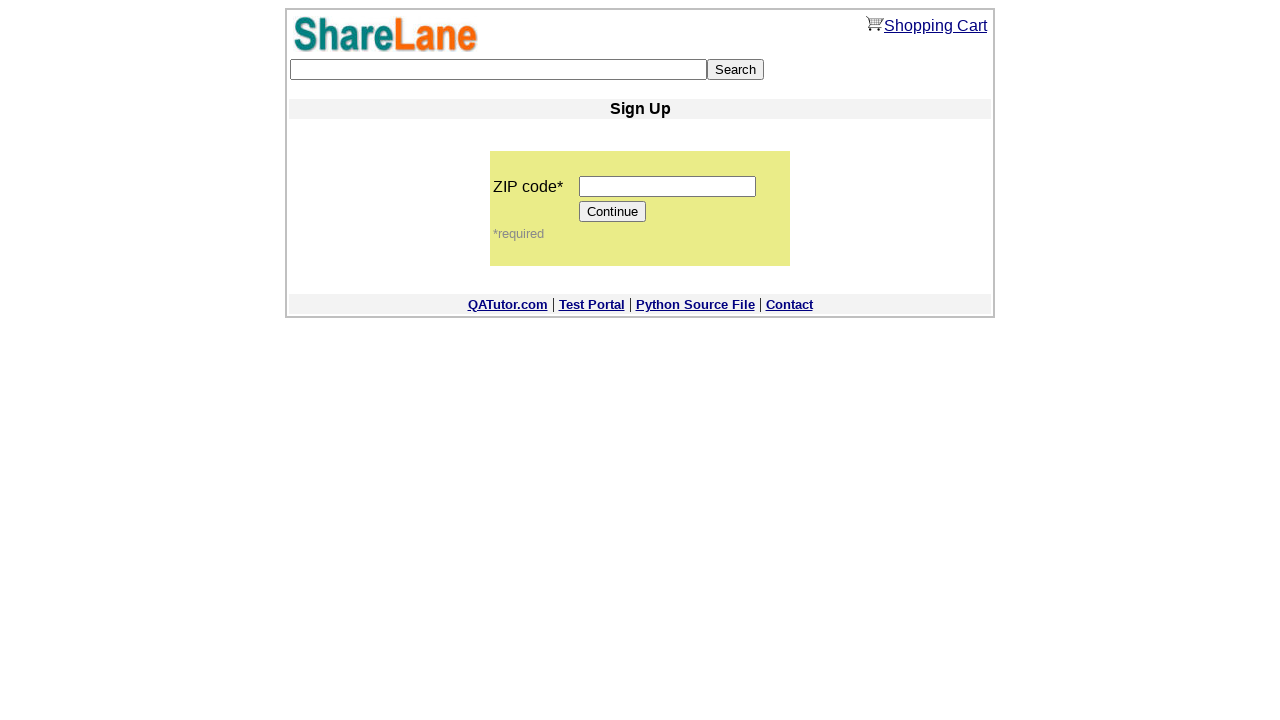

Filled zip code field with '12345' on input[name='zip_code']
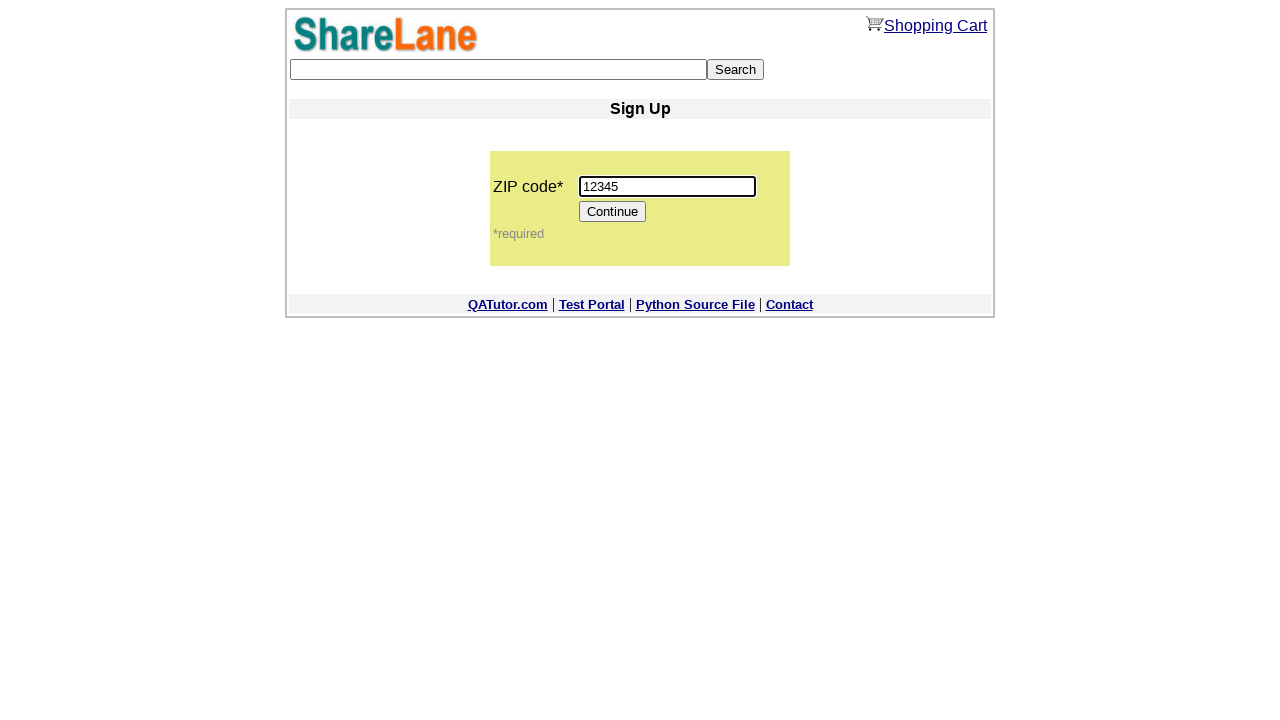

Clicked Continue button on registration step 1 at (613, 212) on input[value='Continue']
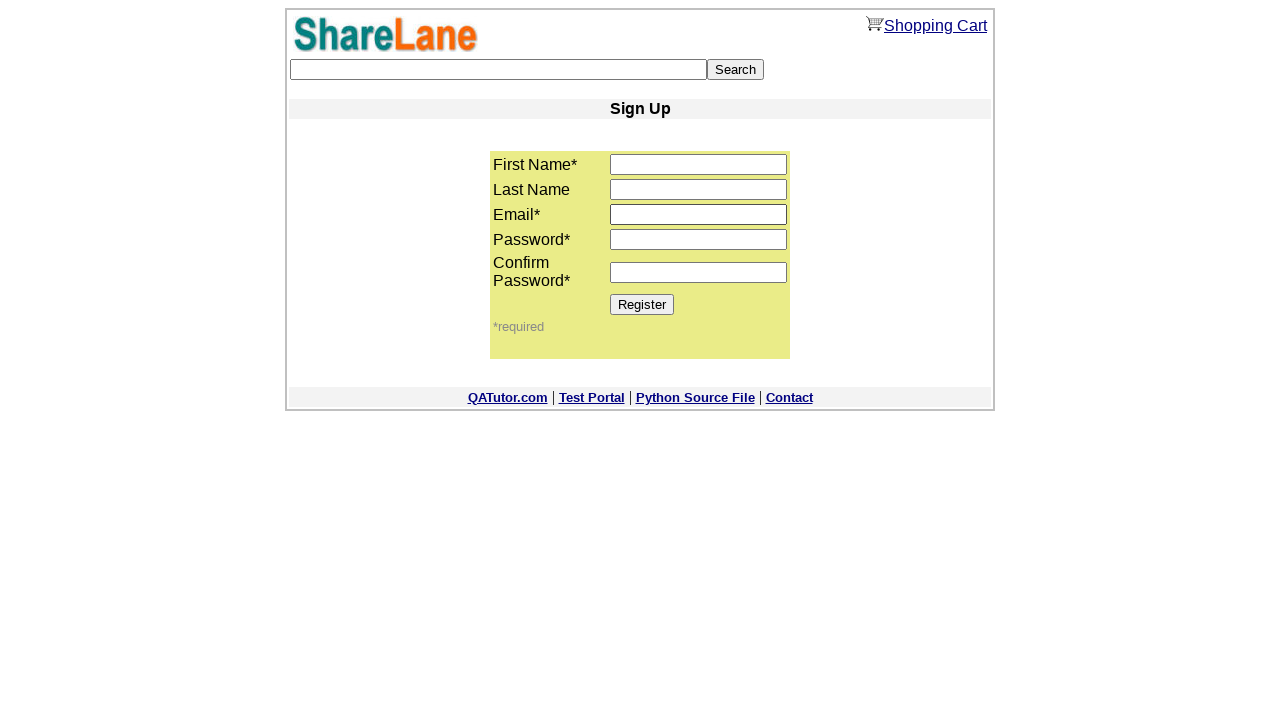

Filled first name field with 'Sam' on input[name='first_name']
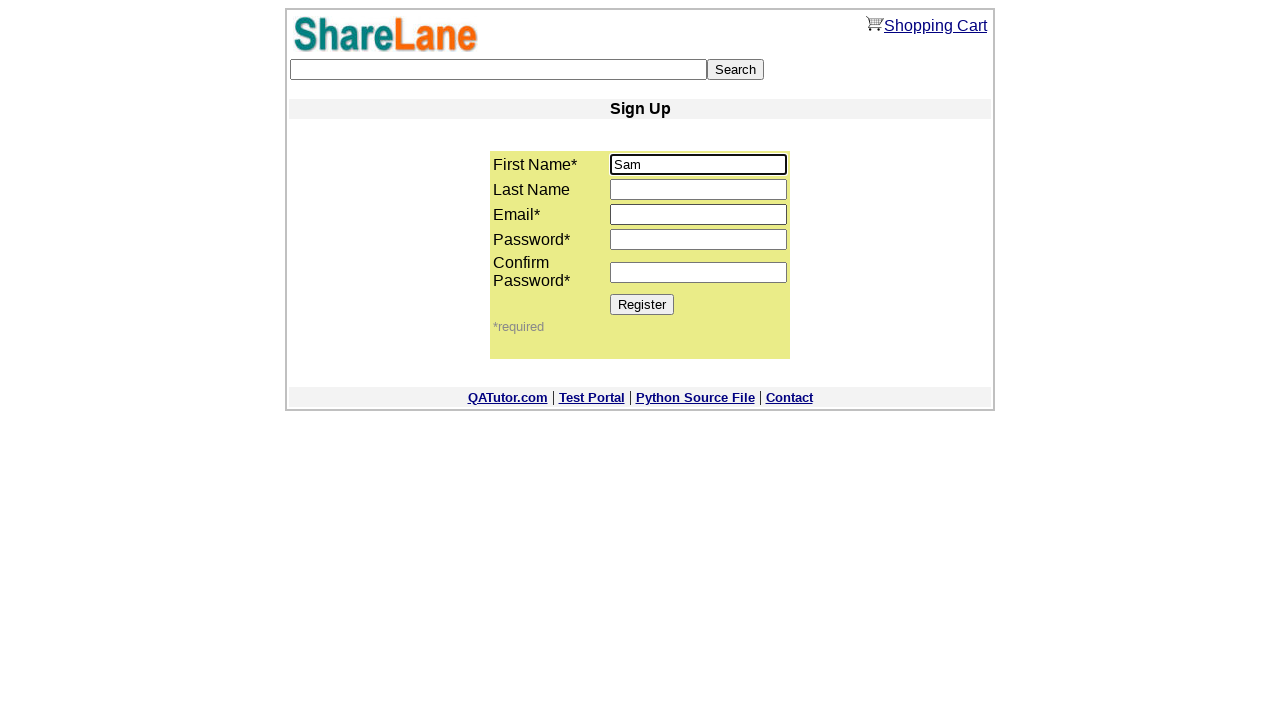

Filled last name field with 'Obama' on input[name='last_name']
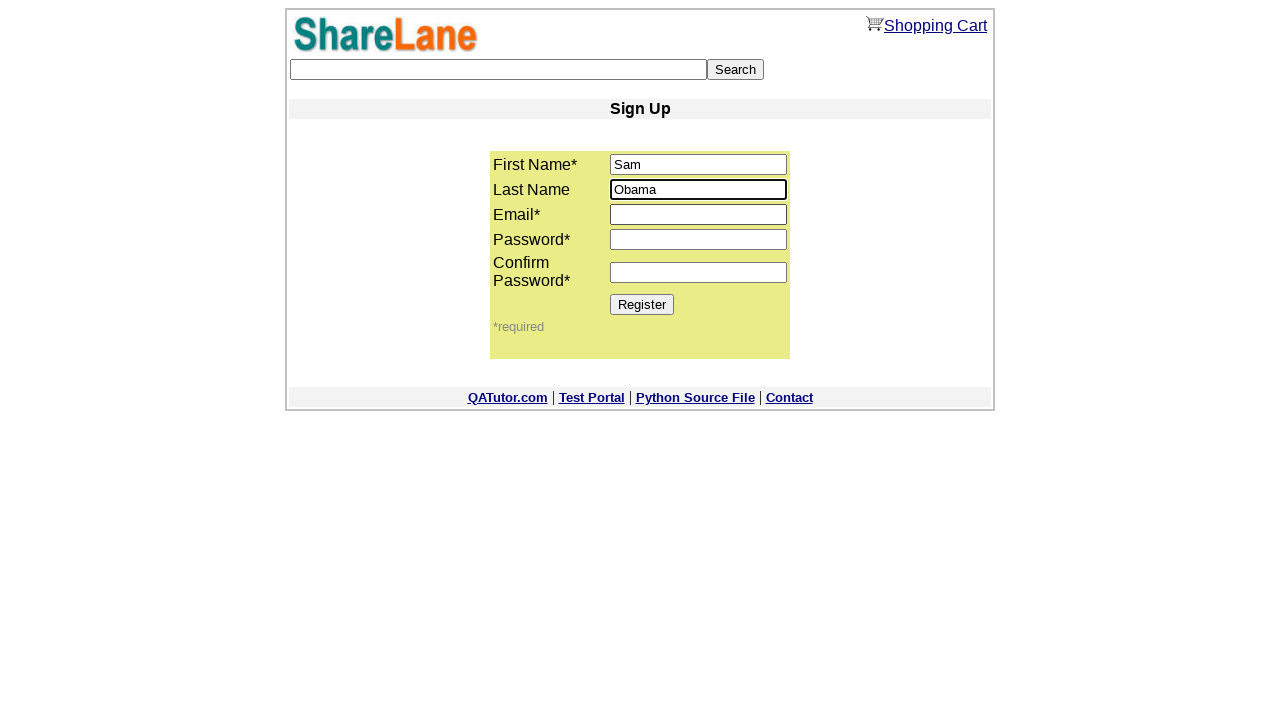

Filled email field with 'testaccount789@example.com' on input[name='email']
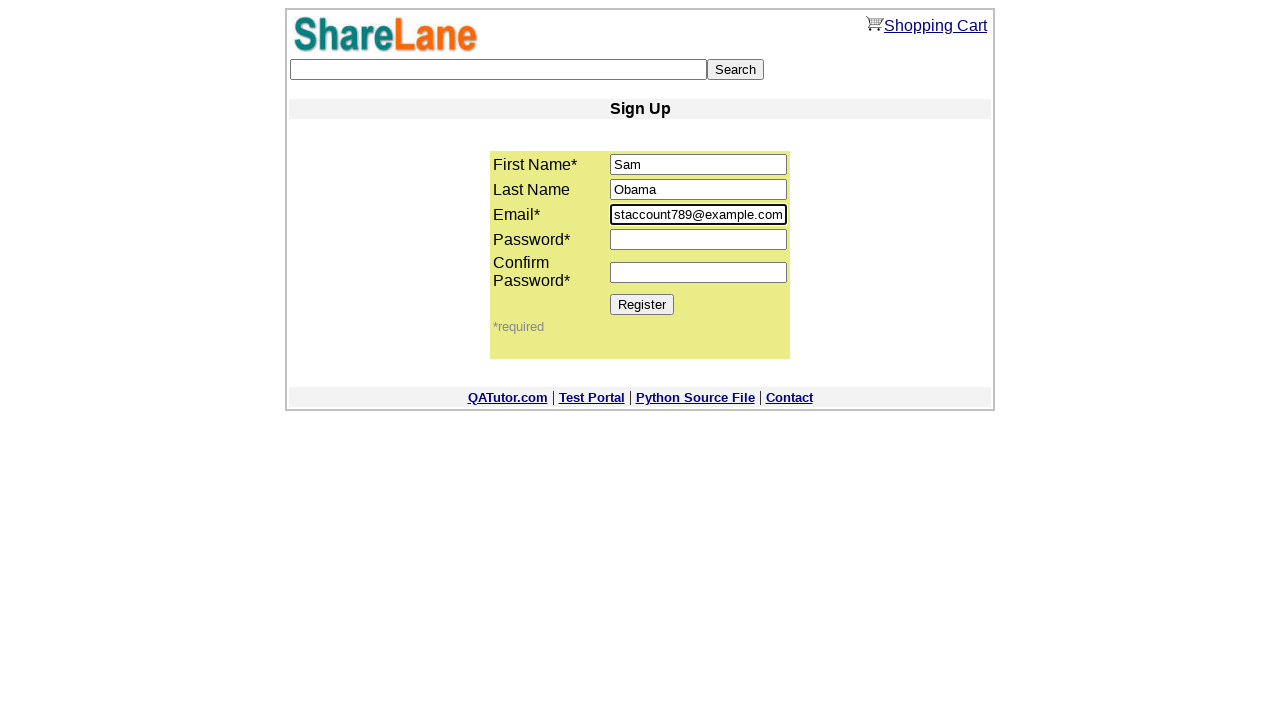

Filled password field with '12345' on input[name='password1']
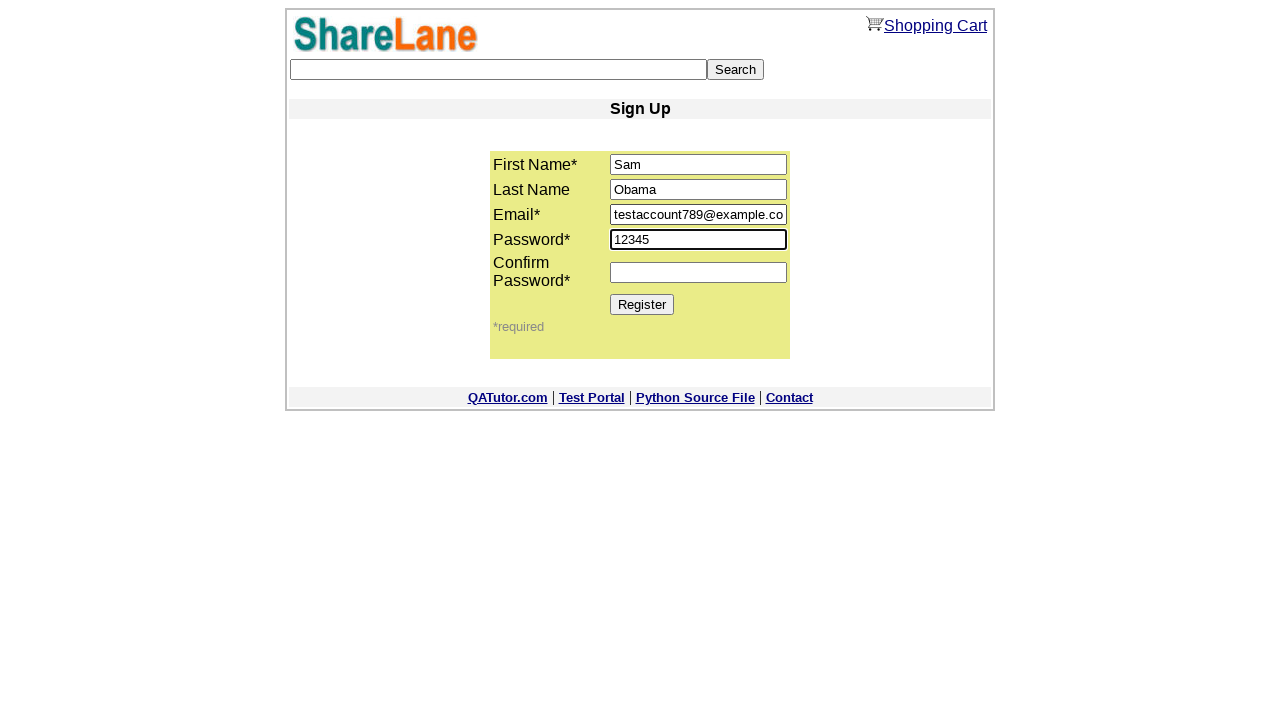

Filled confirm password field with '12345' on input[name='password2']
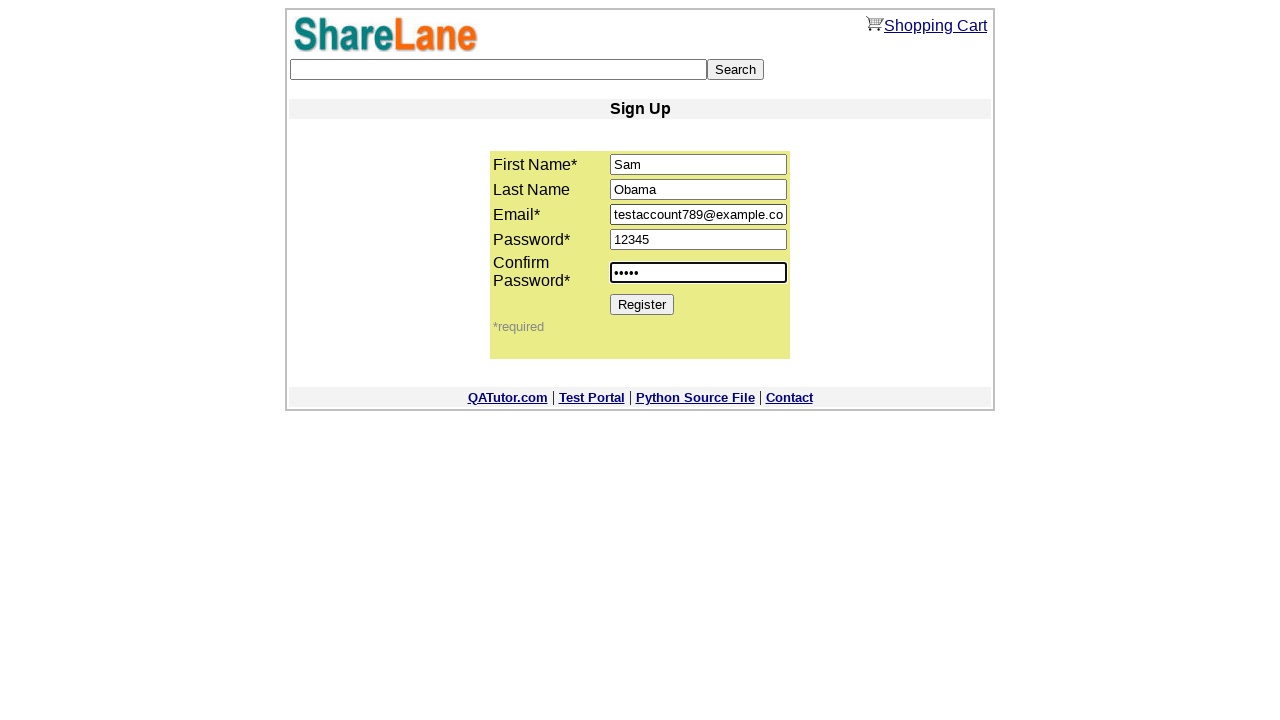

Clicked Register button to complete user registration at (642, 304) on input[value='Register']
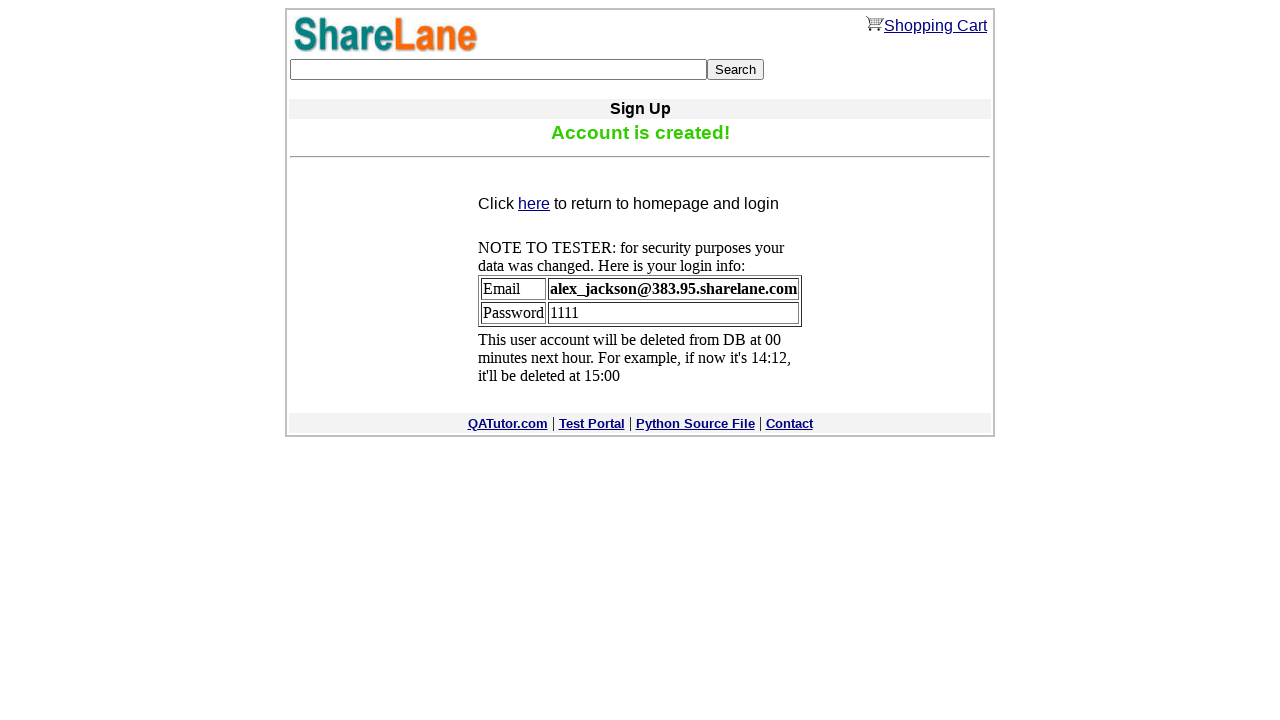

Registration confirmation message displayed
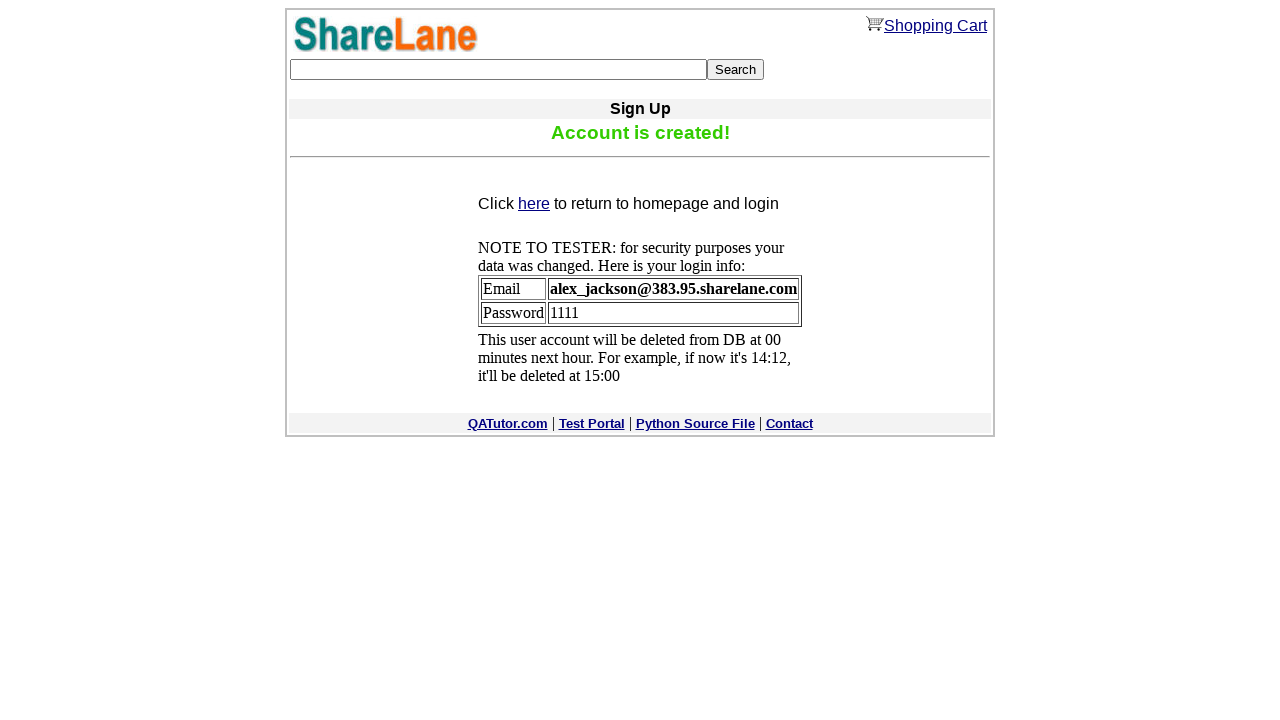

Extracted email from confirmation message
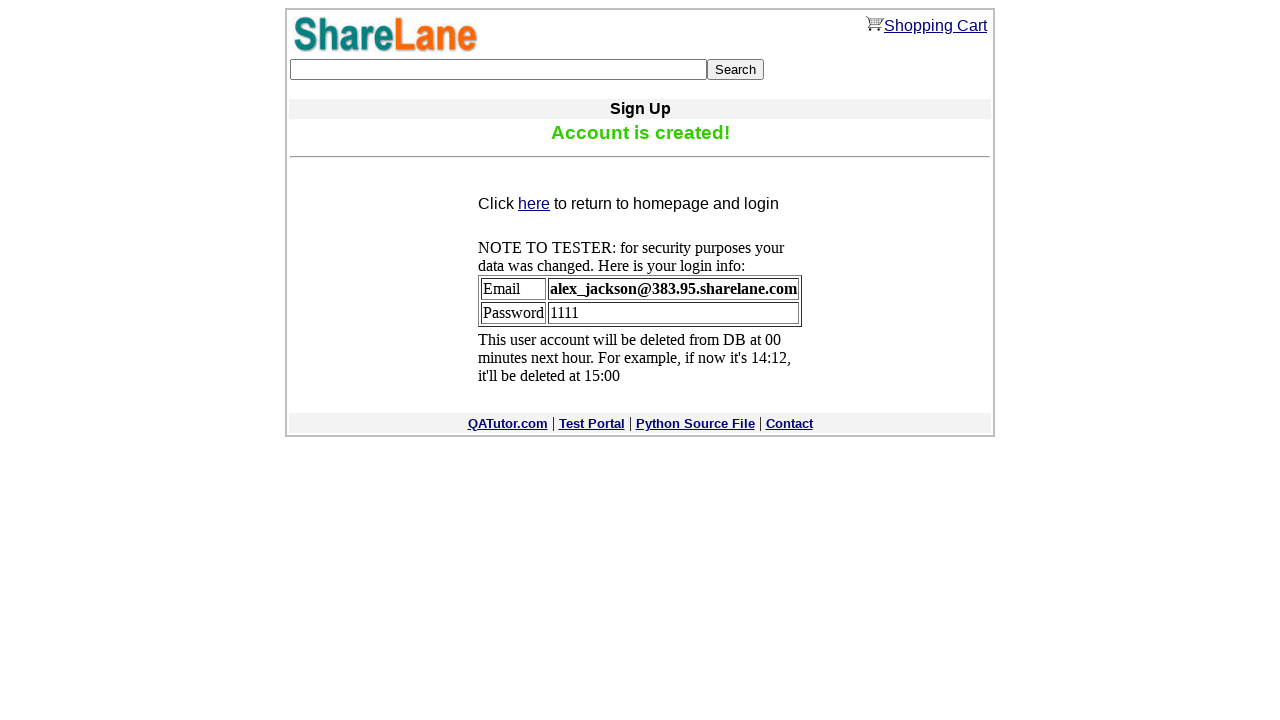

Extracted password from confirmation message
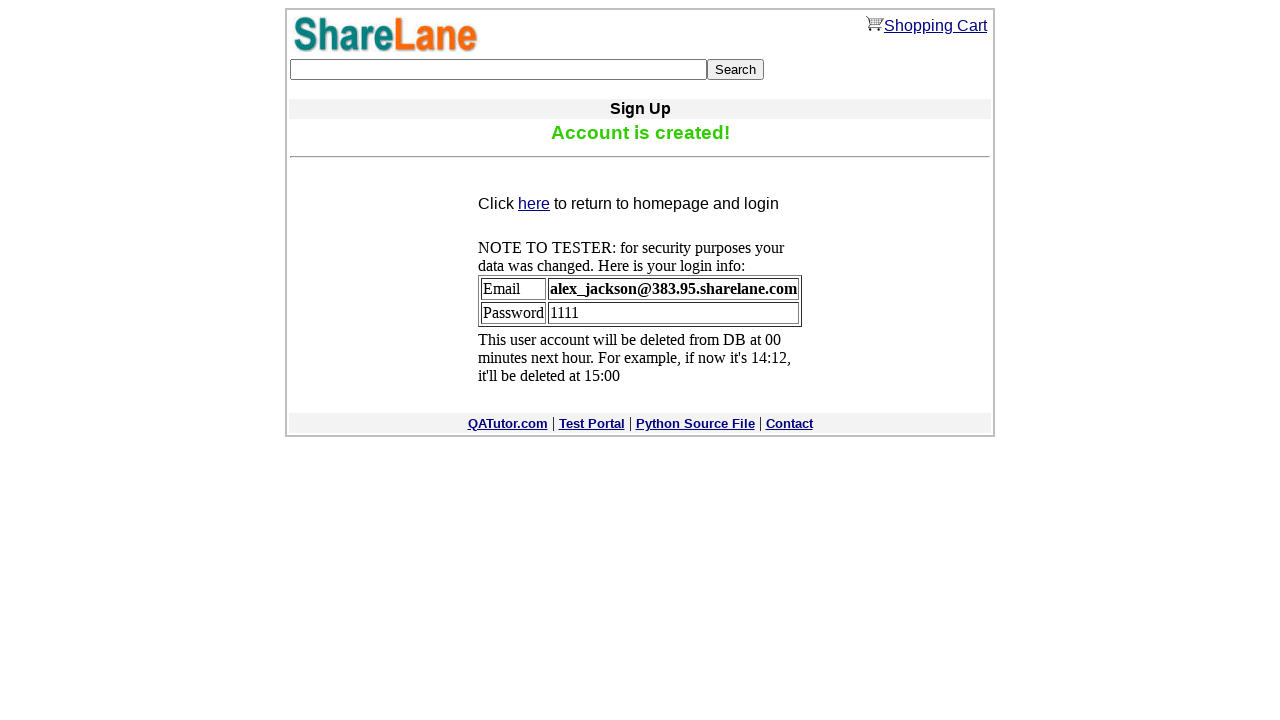

Clicked link to navigate to login page at (386, 34) on a[href*='main']
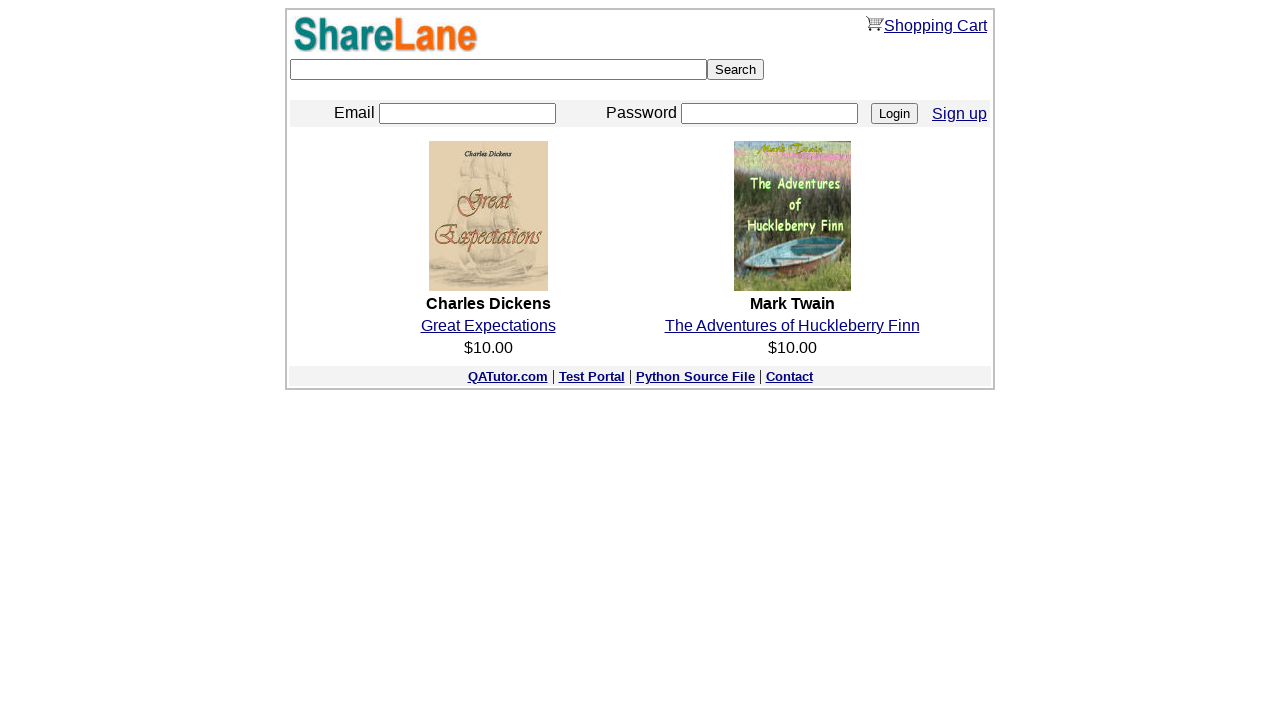

Filled email field on login page on input[name='email']
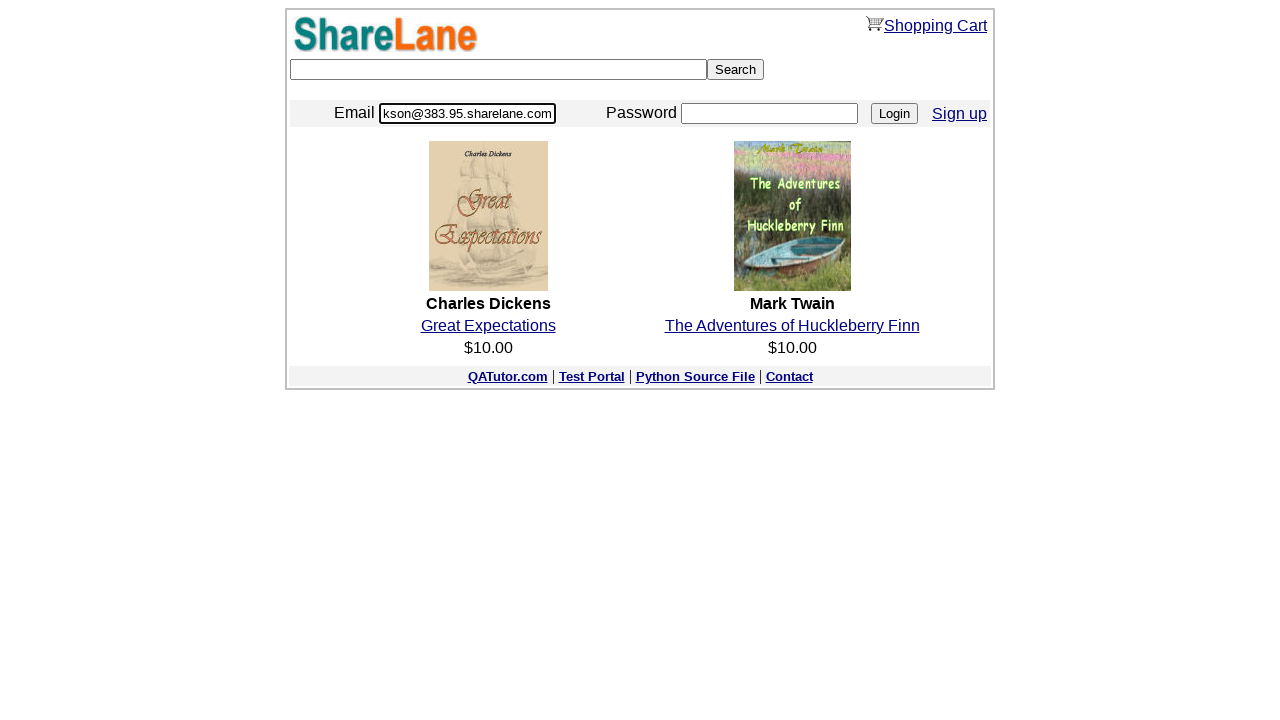

Filled password field on login page on input[name='password']
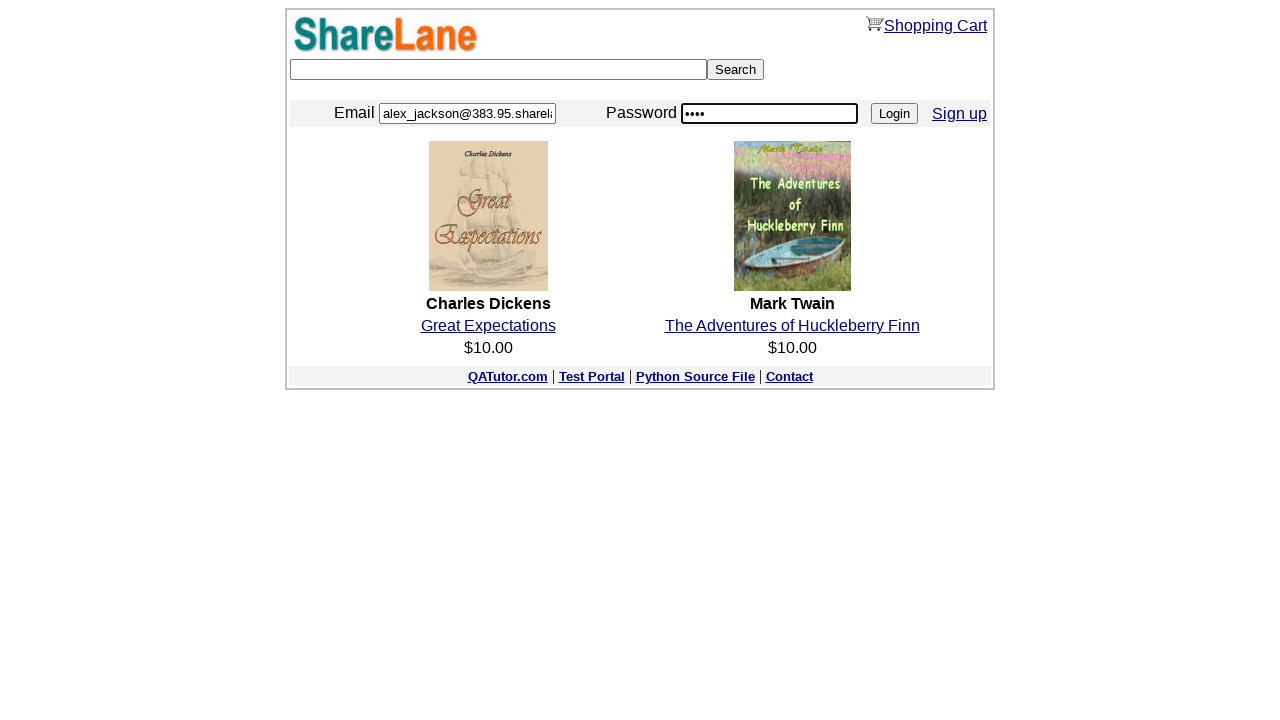

Clicked Login button to authenticate user at (894, 114) on input[value='Login']
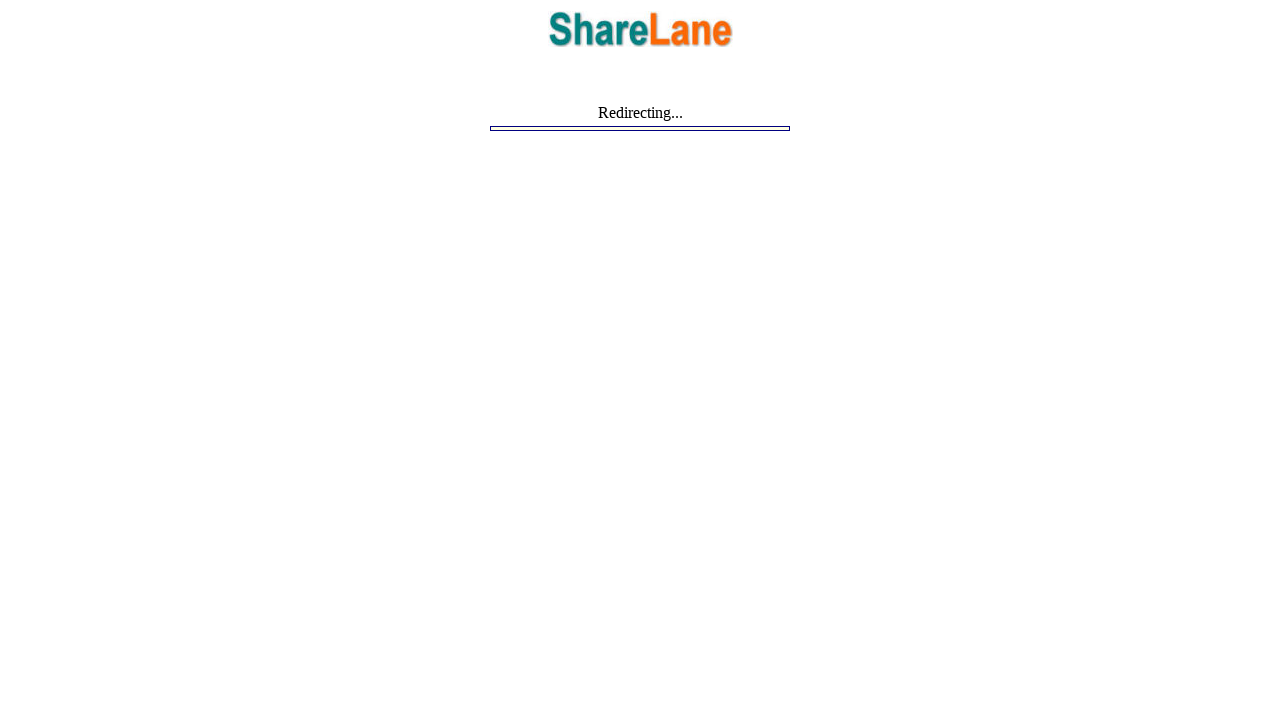

Clicked link to navigate to shopping cart at (936, 24) on xpath=/html/body/center/table/tbody/tr[1]/td/table/tbody/tr/td[3]/a
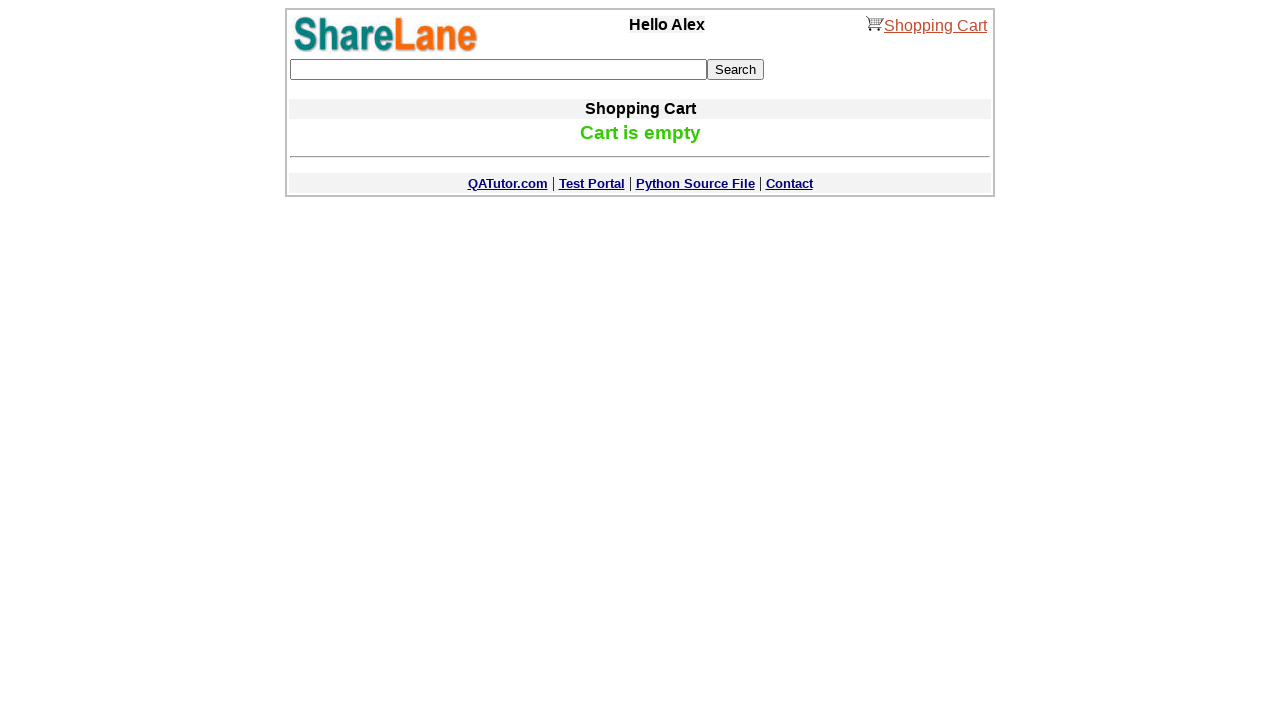

Greeting message in shopping cart page is displayed
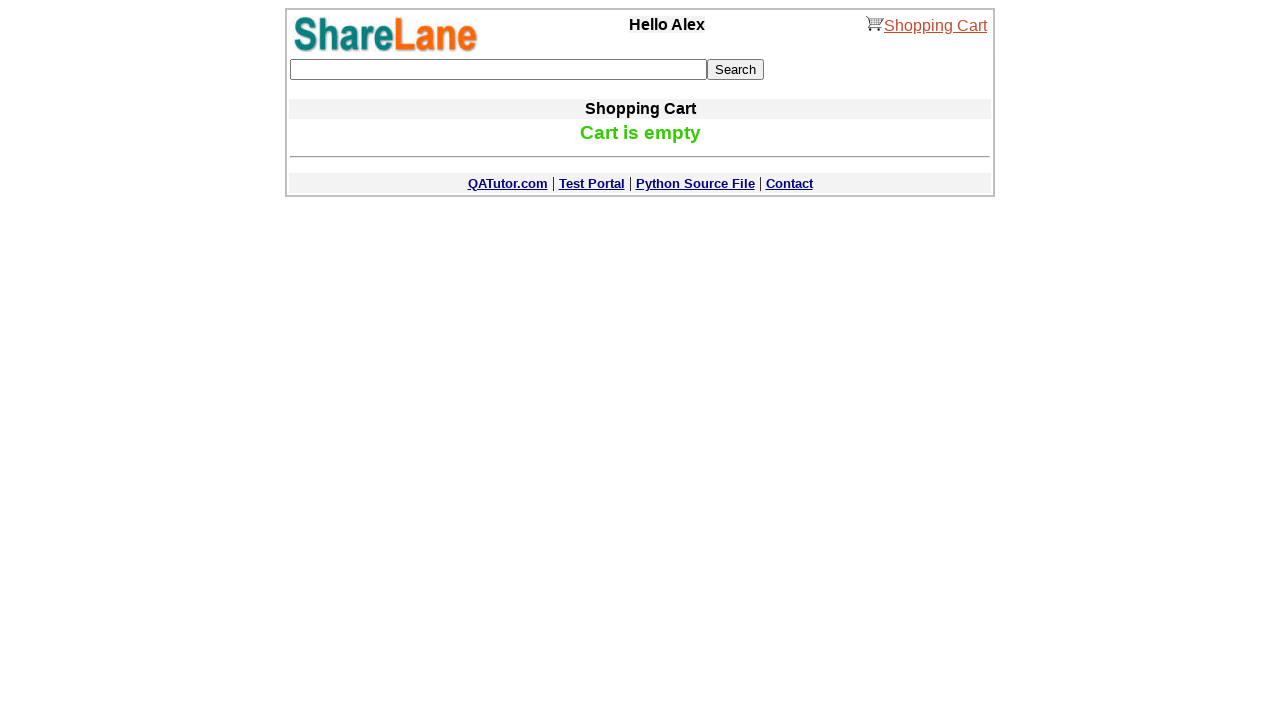

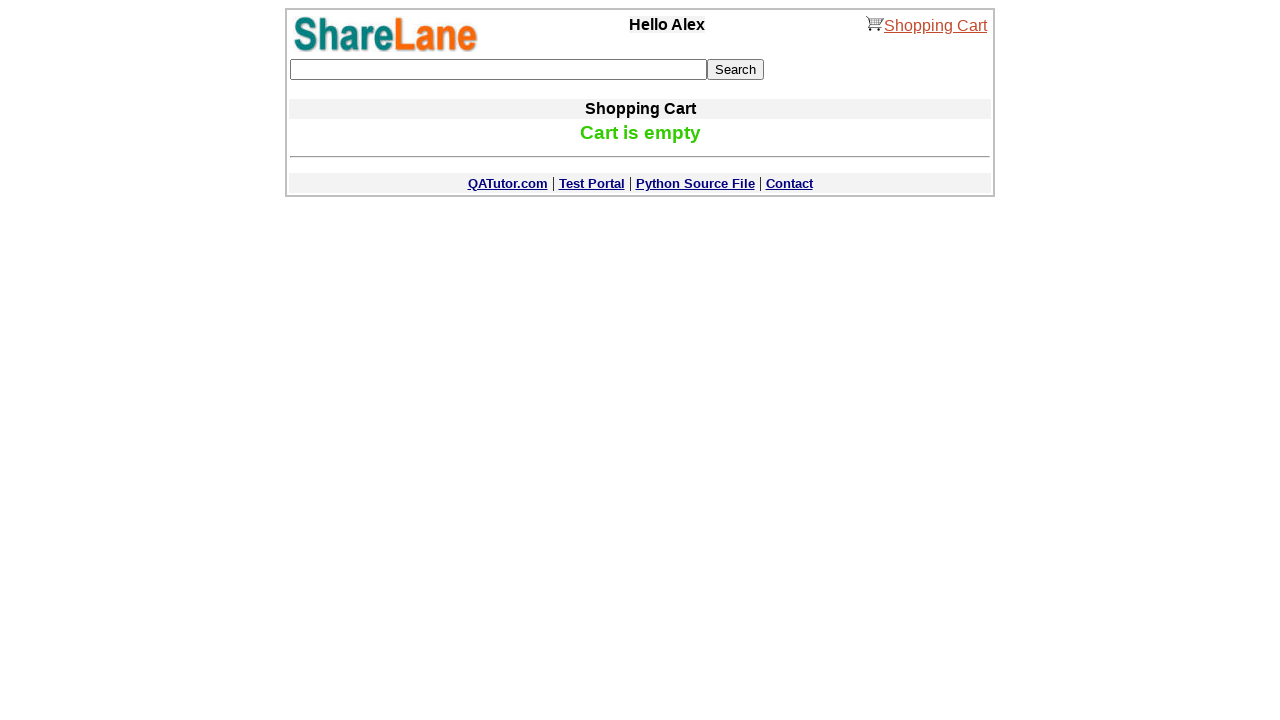